Tests accepting a confirm alert dialog and verifying the result message

Starting URL: https://demoqa.com/alerts

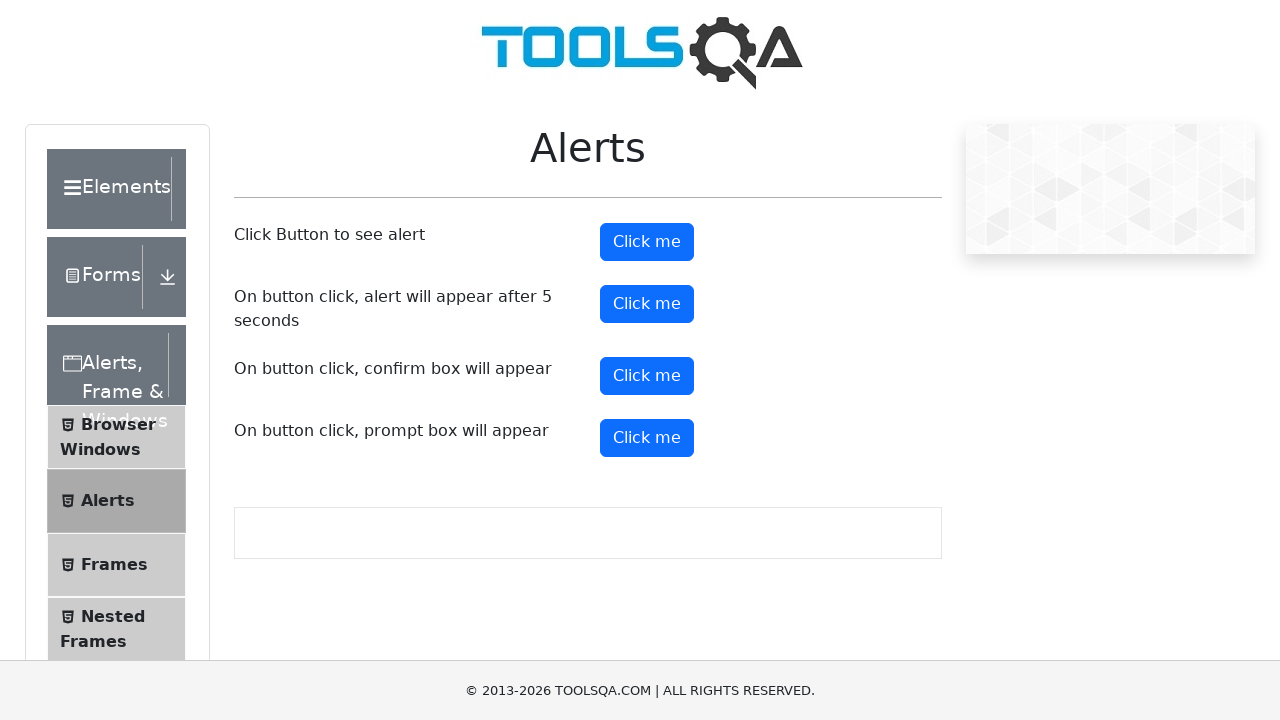

Set up dialog handler to accept confirm alert
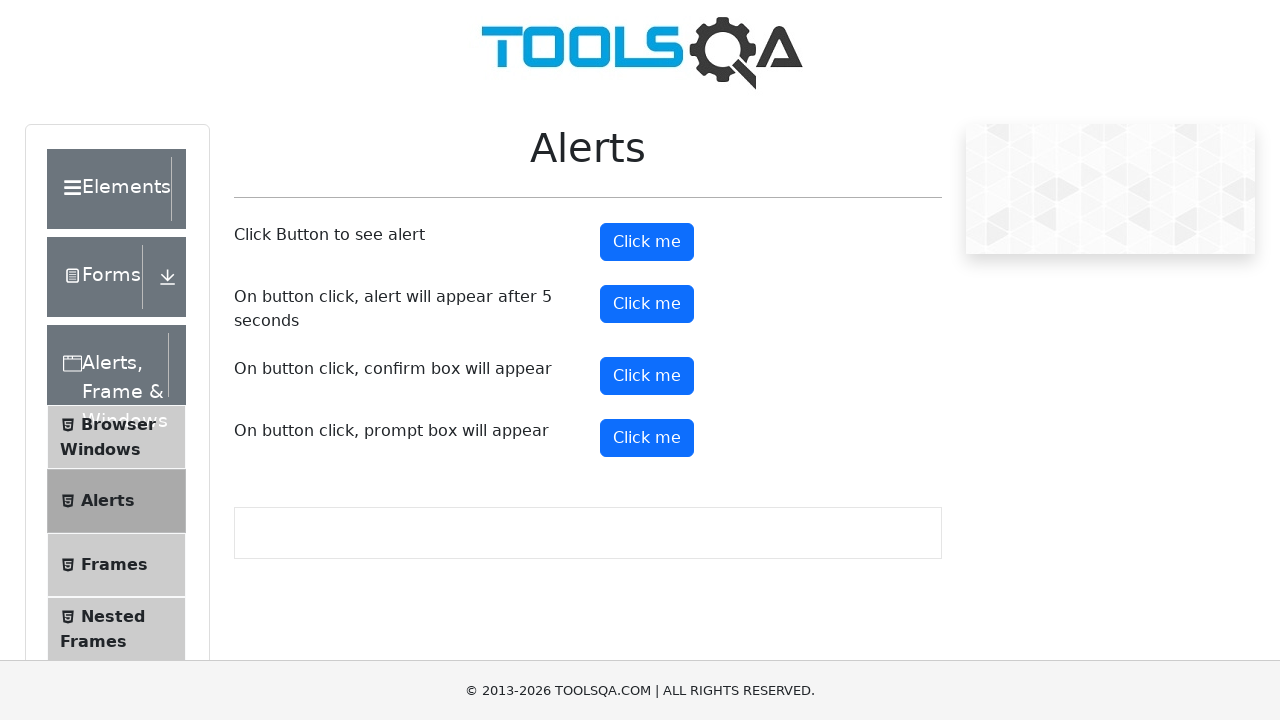

Scrolled to confirm button
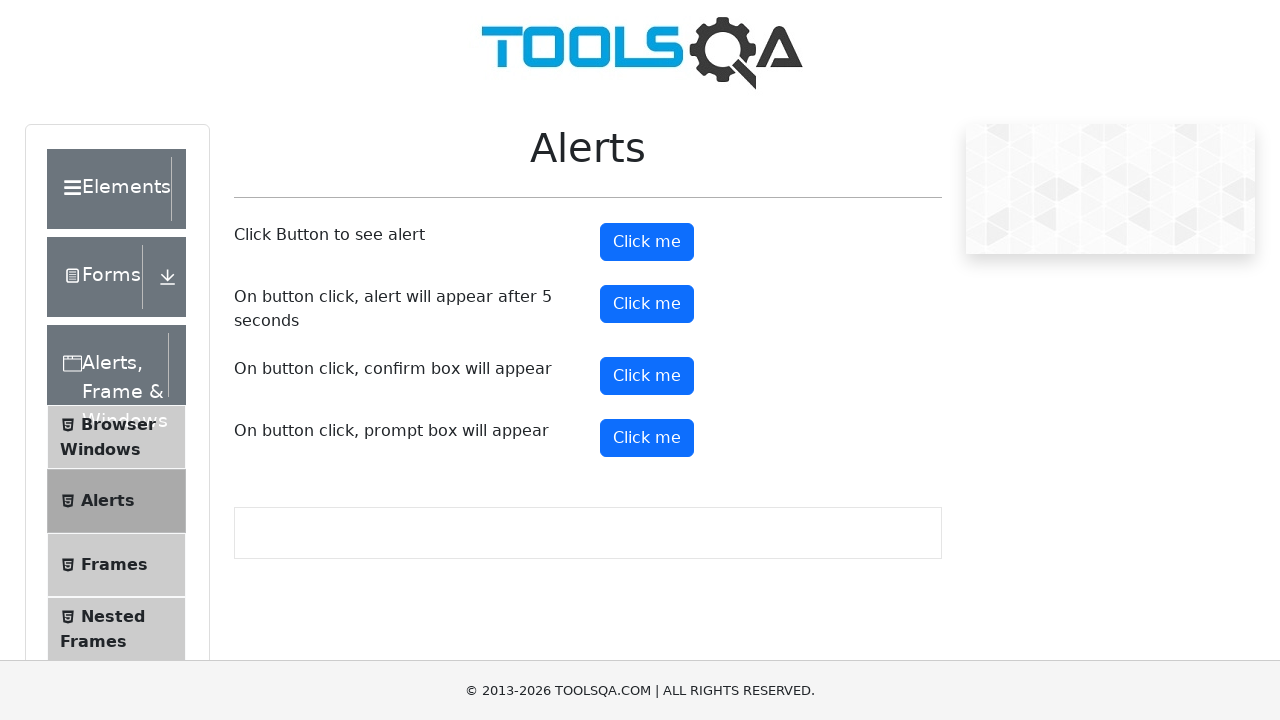

Clicked confirm button to trigger alert at (647, 376) on #confirmButton
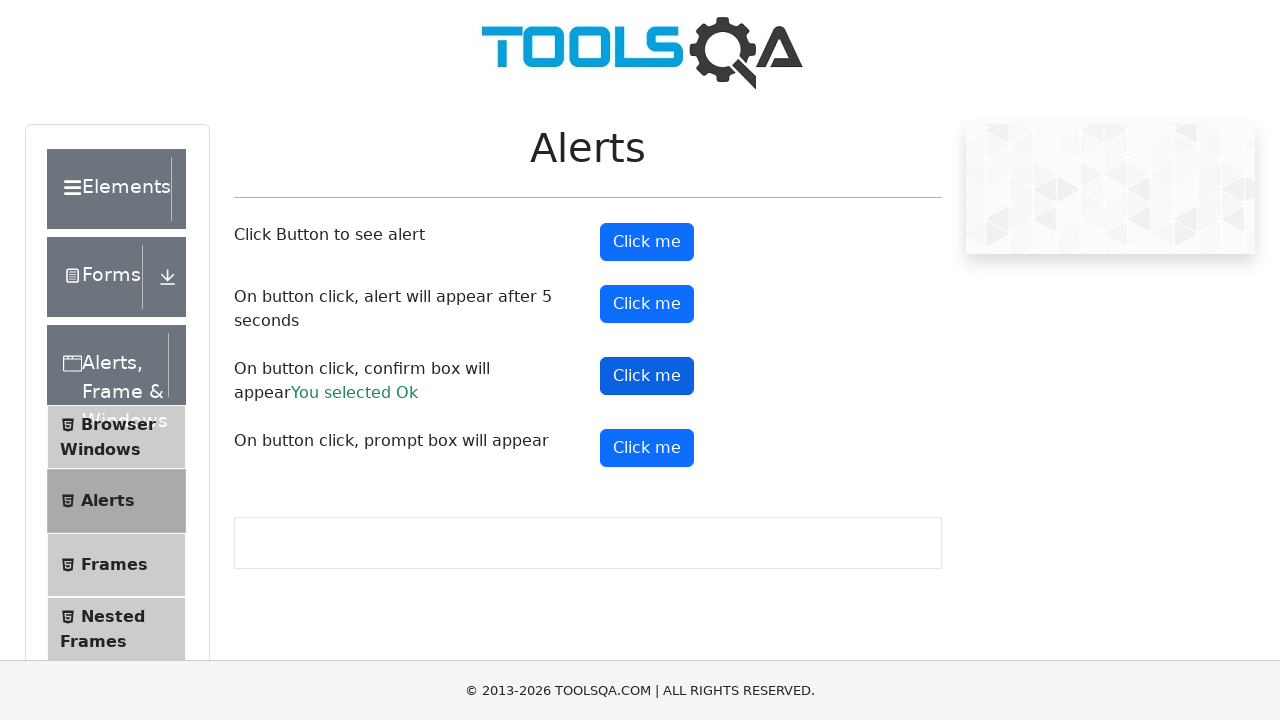

Verified result message appeared after accepting alert
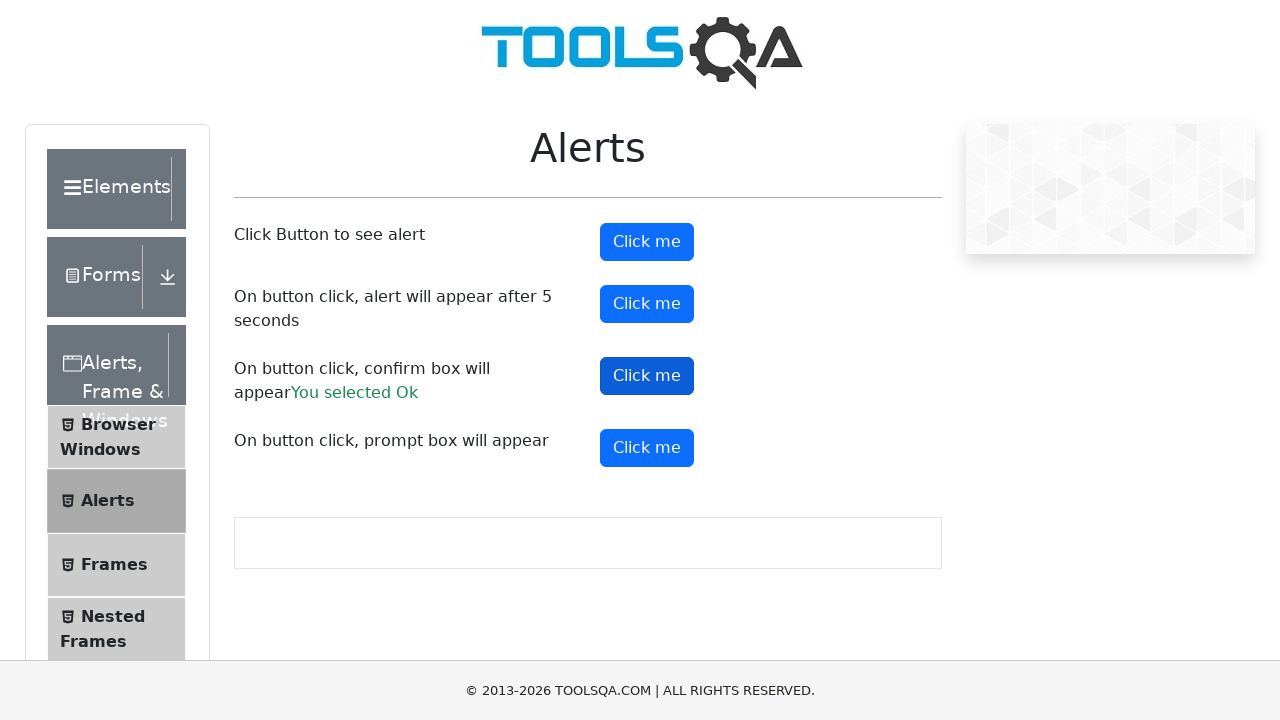

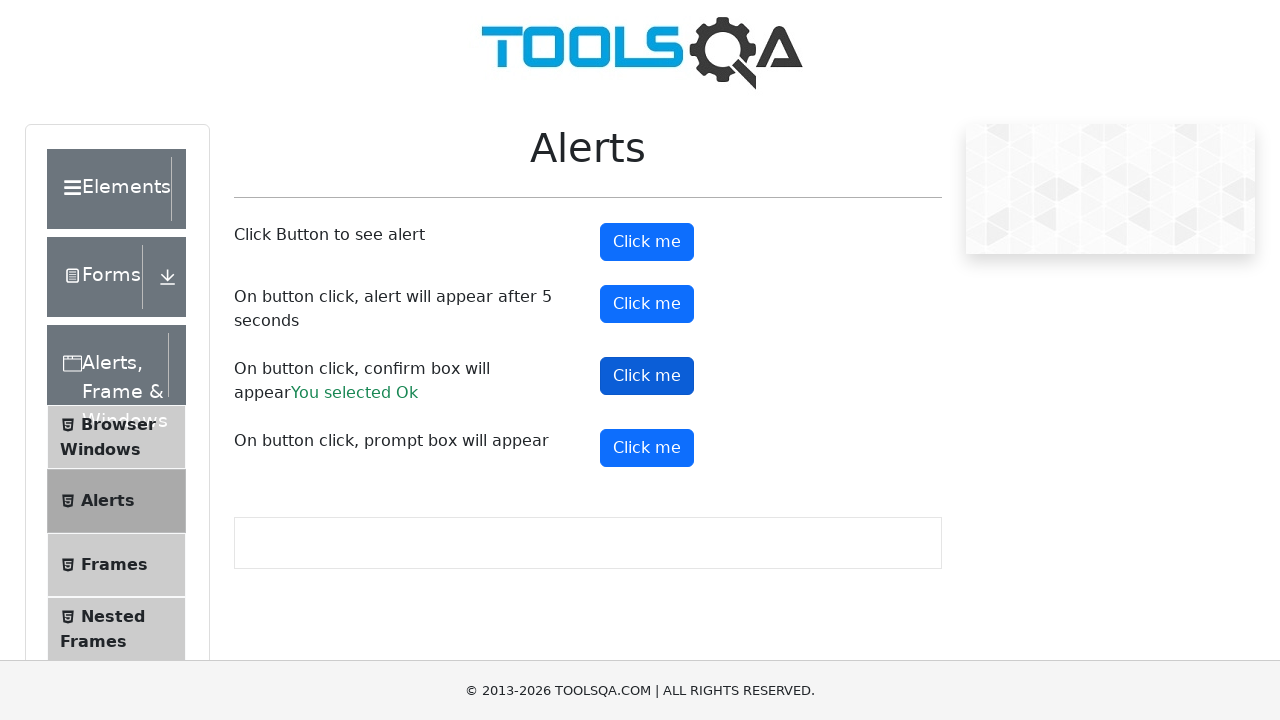